Tests JavaScript alert handling by triggering different types of alerts (simple alert, confirm dialog, and prompt) and interacting with them

Starting URL: https://the-internet.herokuapp.com/javascript_alerts

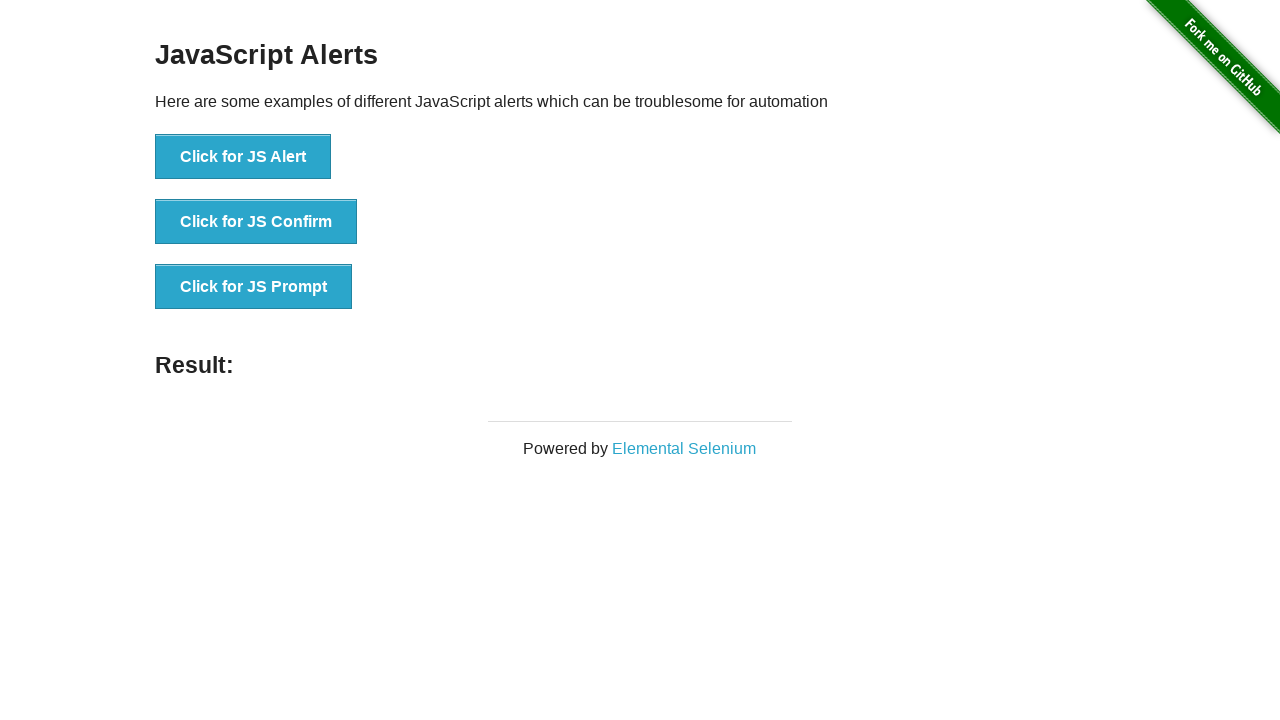

Clicked first button to trigger simple alert at (243, 157) on xpath=//*[@id='content']/div/ul/li[1]/button
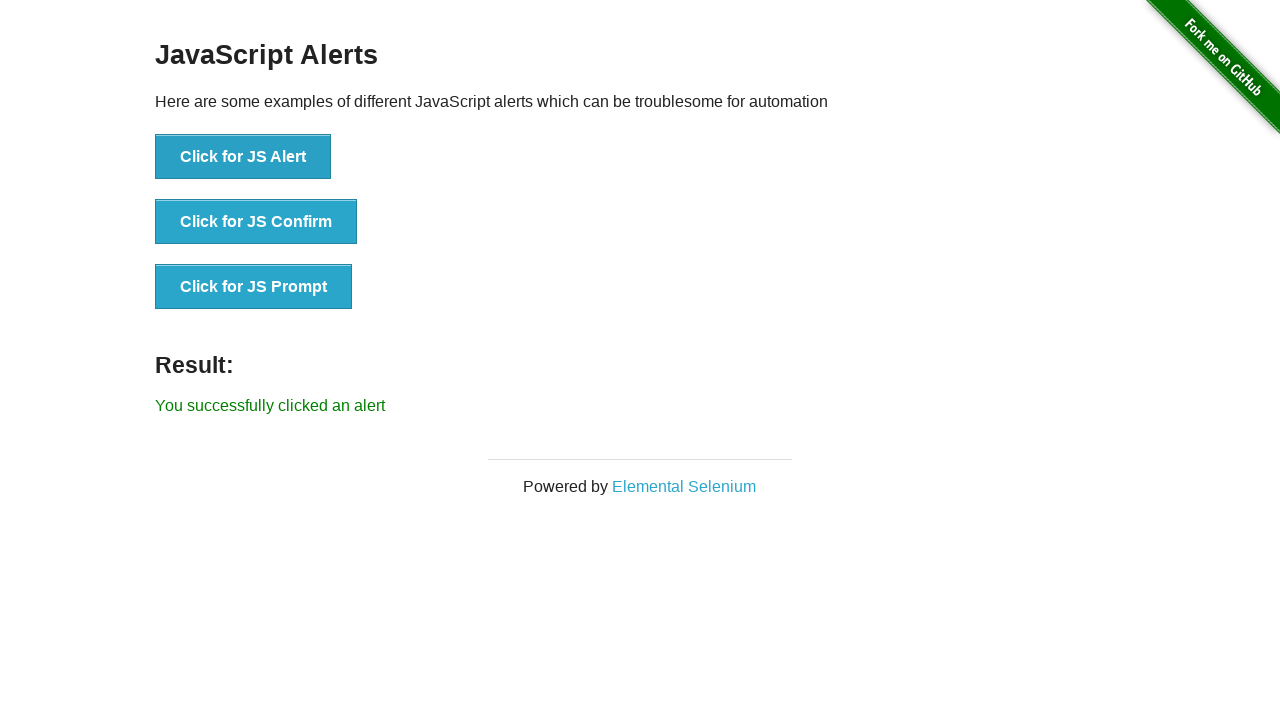

Set up dialog handler to accept alerts
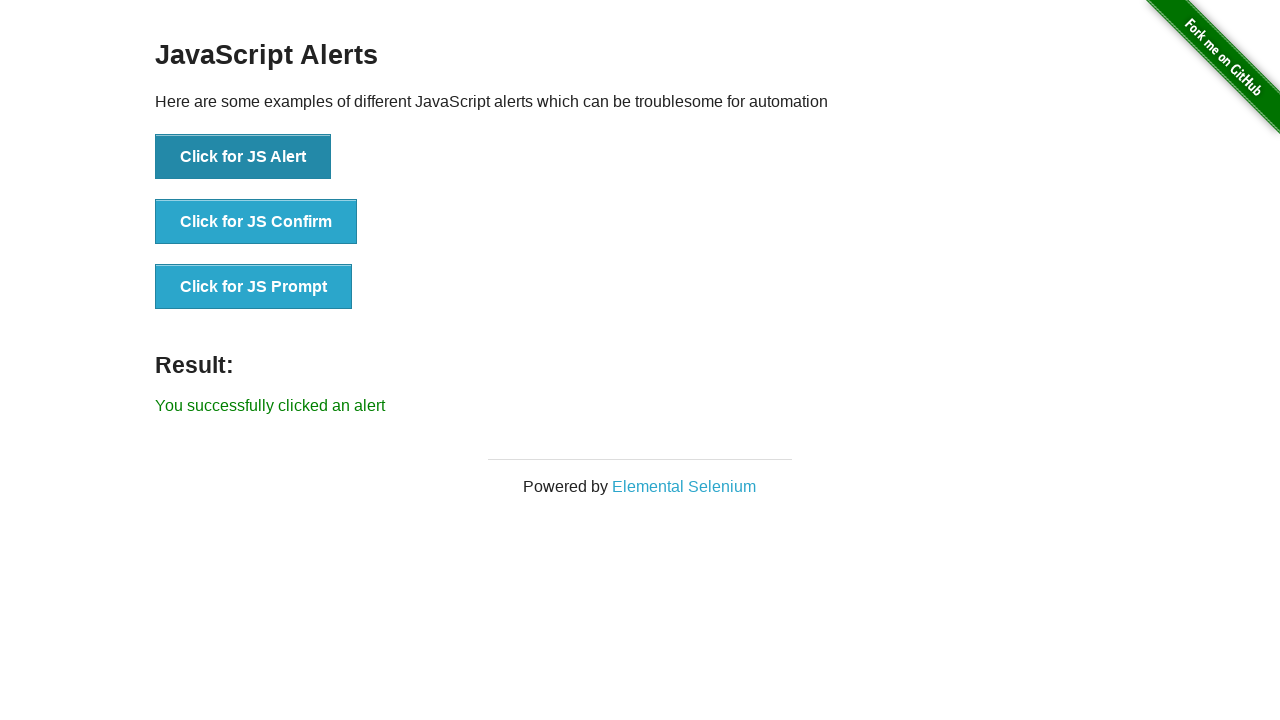

Clicked second button to trigger confirm dialog at (256, 222) on xpath=//*[@id='content']/div/ul/li[2]/button
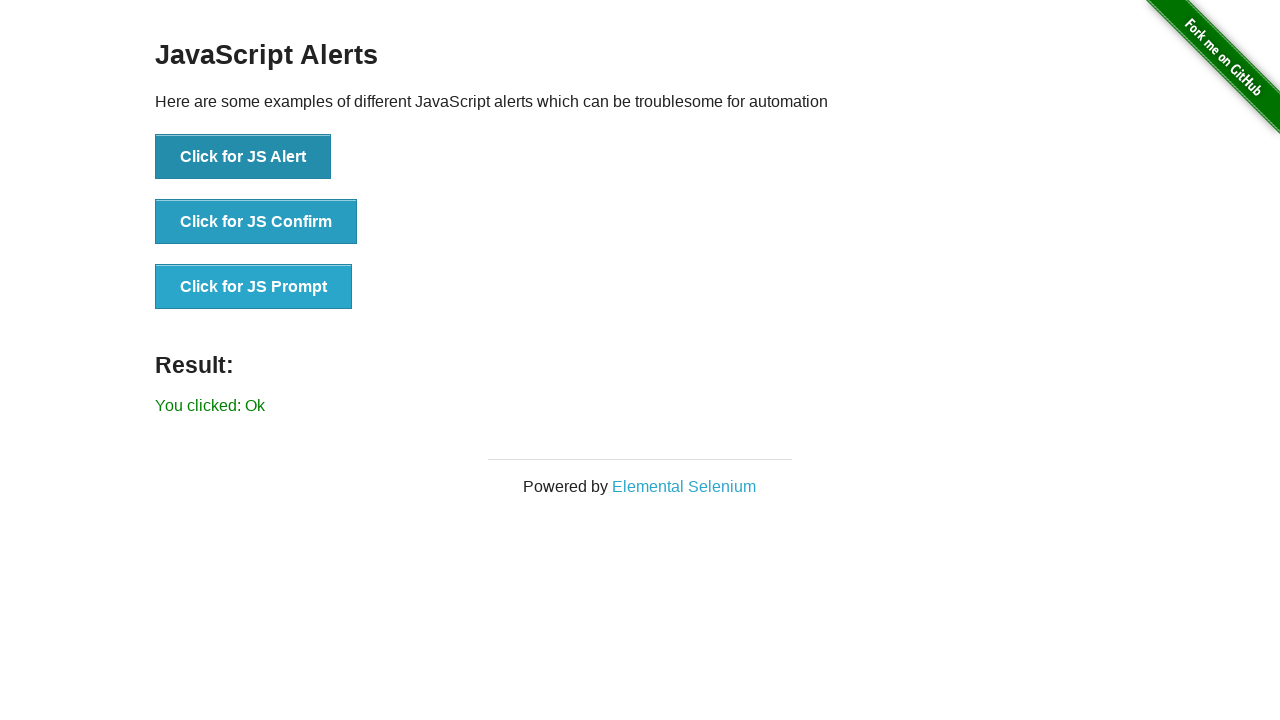

Clicked third button to trigger prompt dialog at (254, 287) on xpath=//*[@id='content']/div/ul/li[3]/button
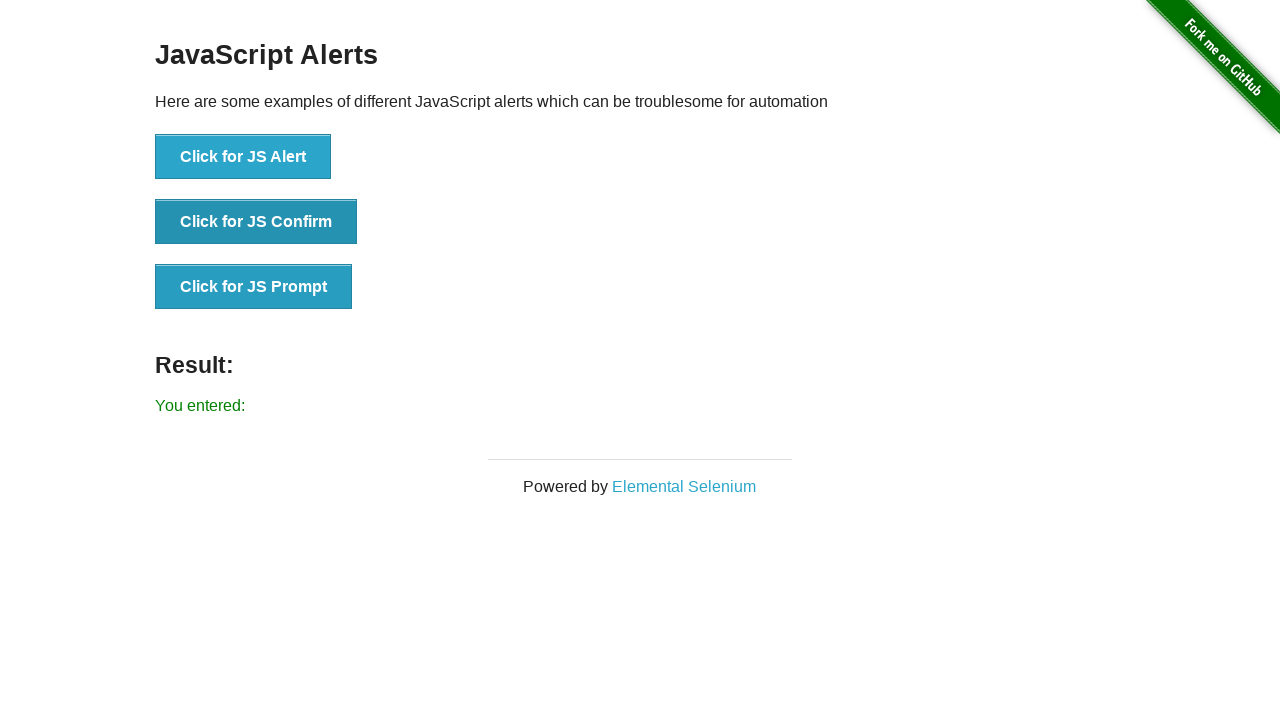

Set up dialog handler to accept prompt with input 'Ali'
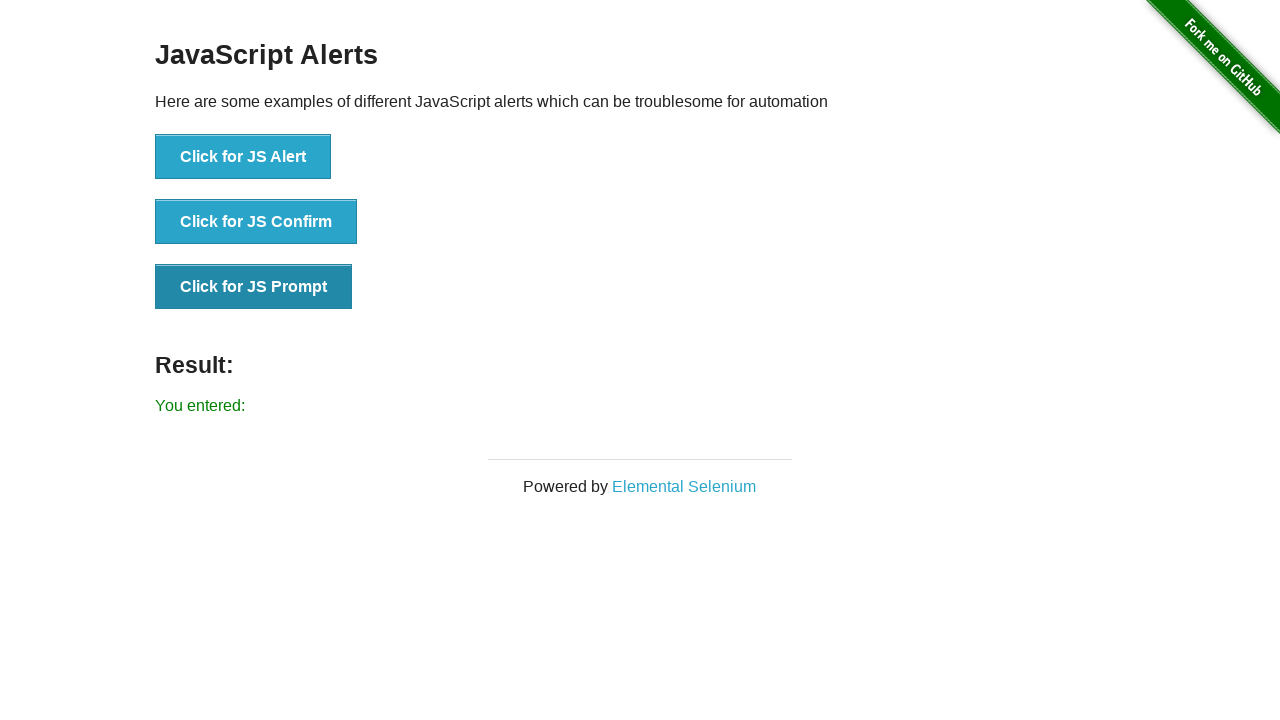

Located result element
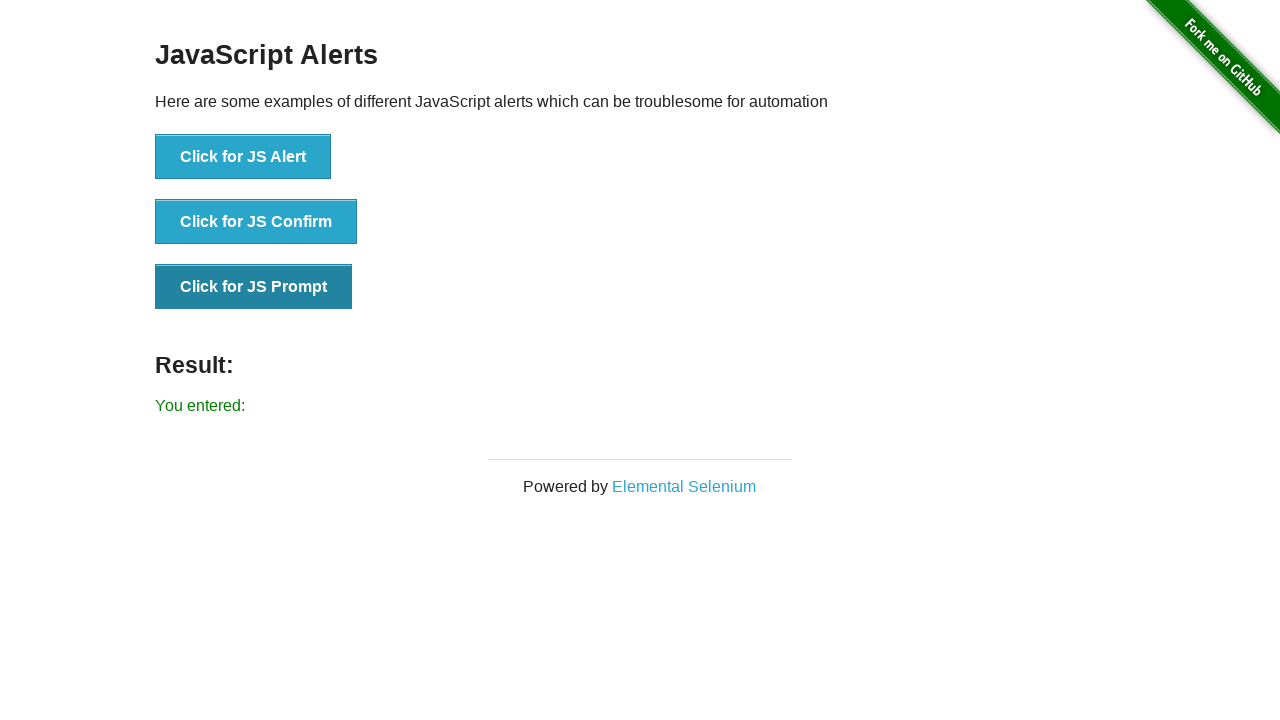

Waited for result element to appear
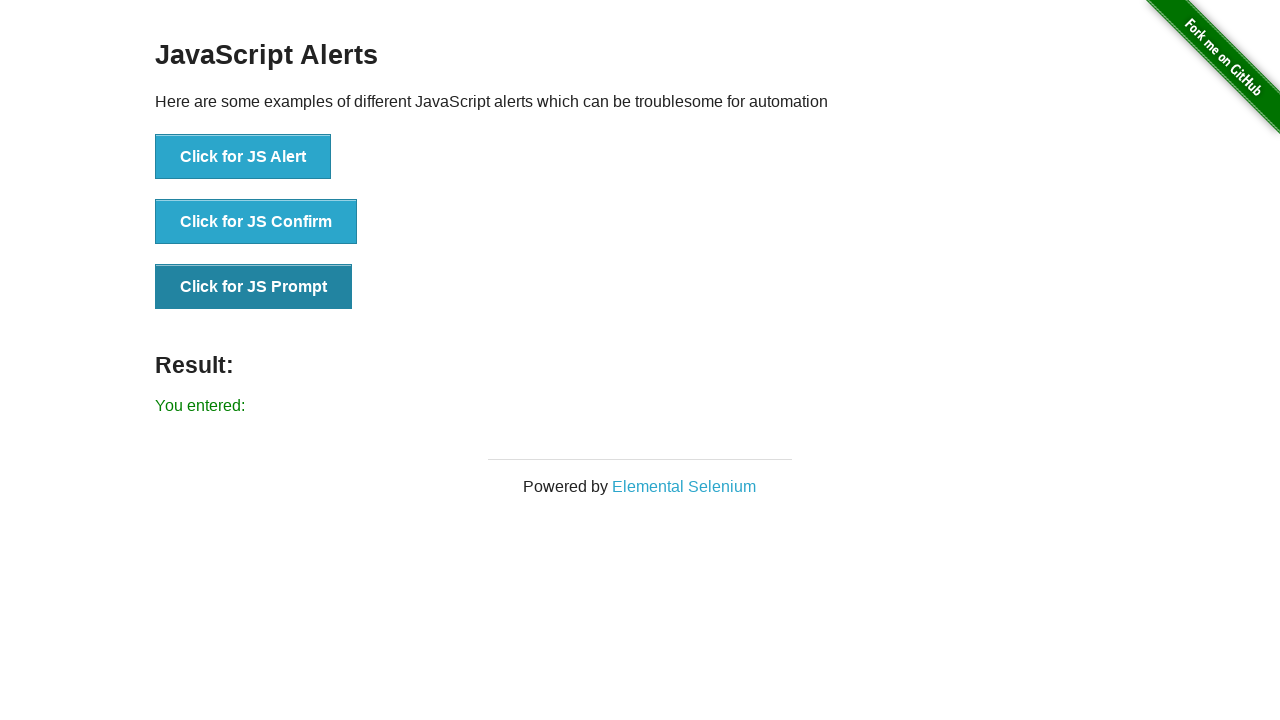

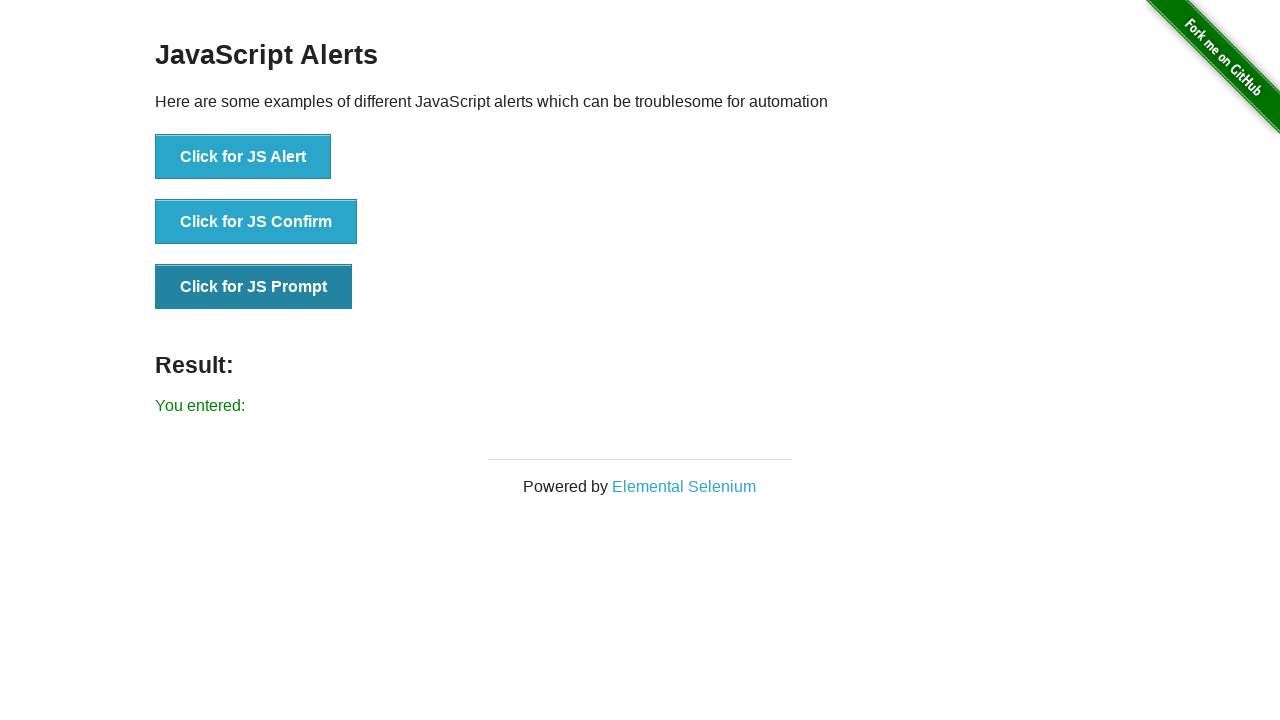